Navigates to Douyu streaming platform's directory page and scrolls down the page to load more content by executing JavaScript to scroll 10000 pixels.

Starting URL: https://www.douyu.com/directory/all

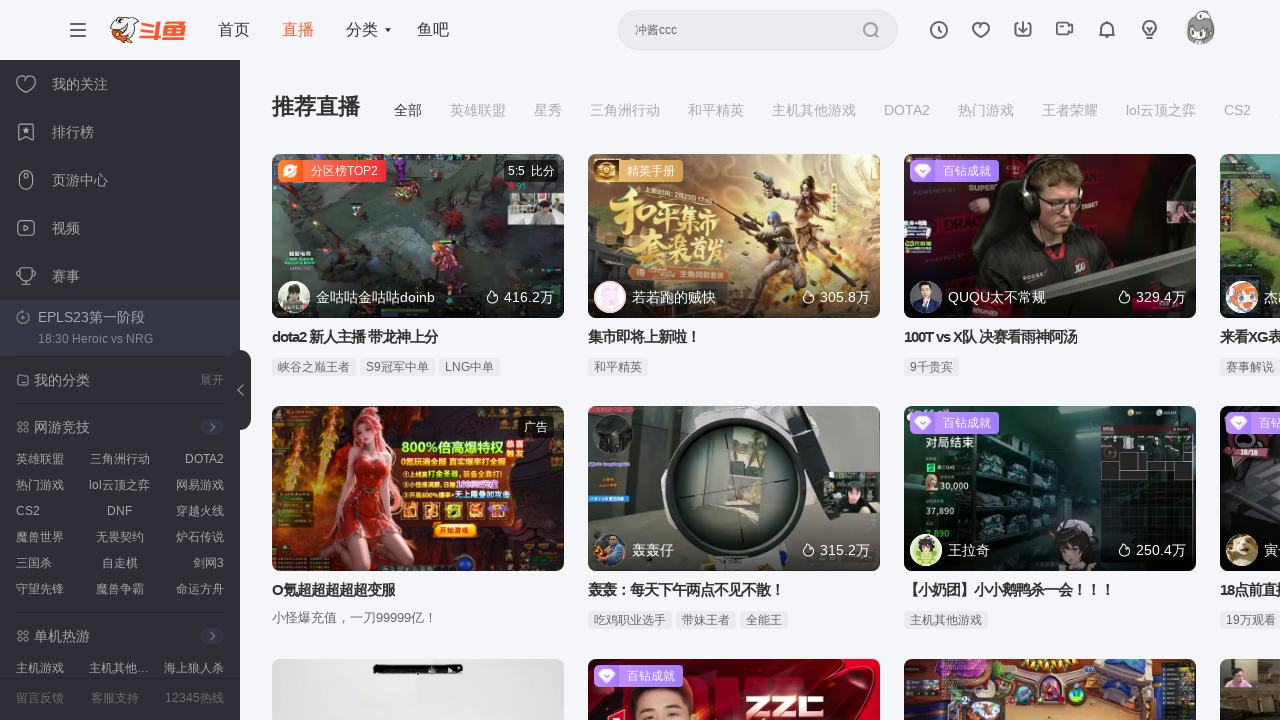

Waited for page content to load (networkidle state)
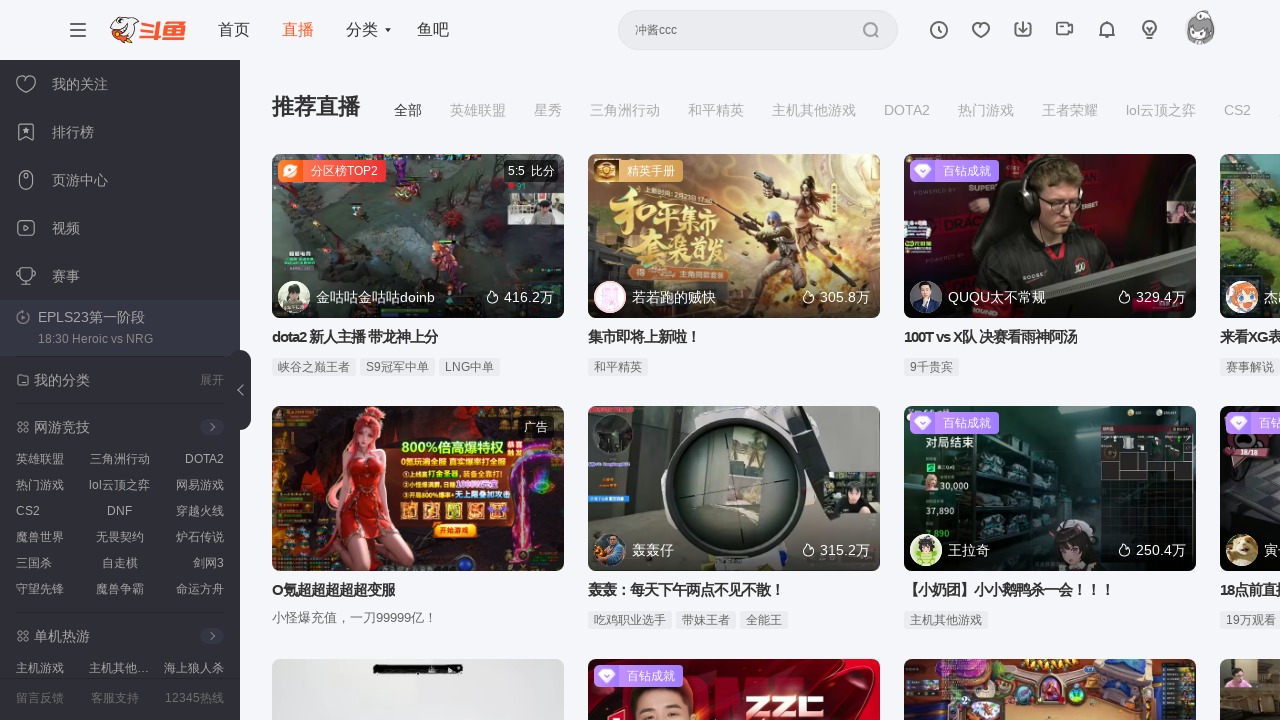

Scrolled down 10000 pixels using document.body.scrollTop
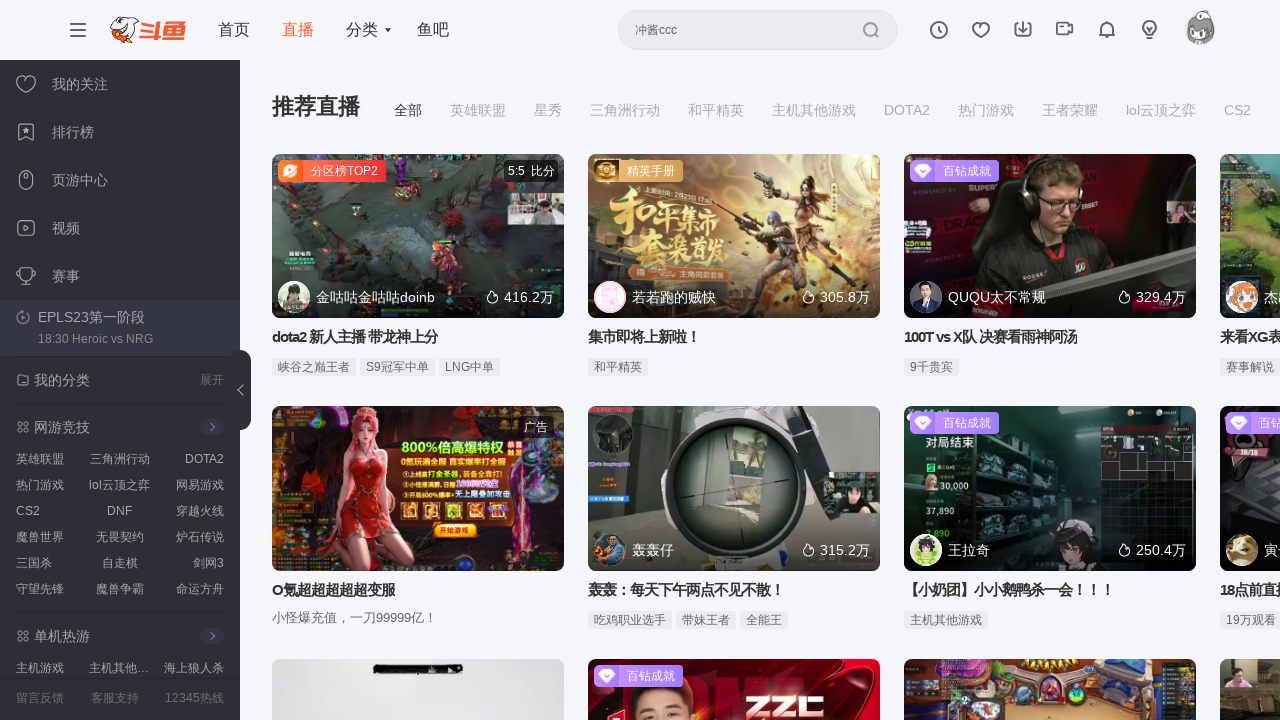

Scrolled down 10000 pixels using window.scrollTo() for cross-browser compatibility
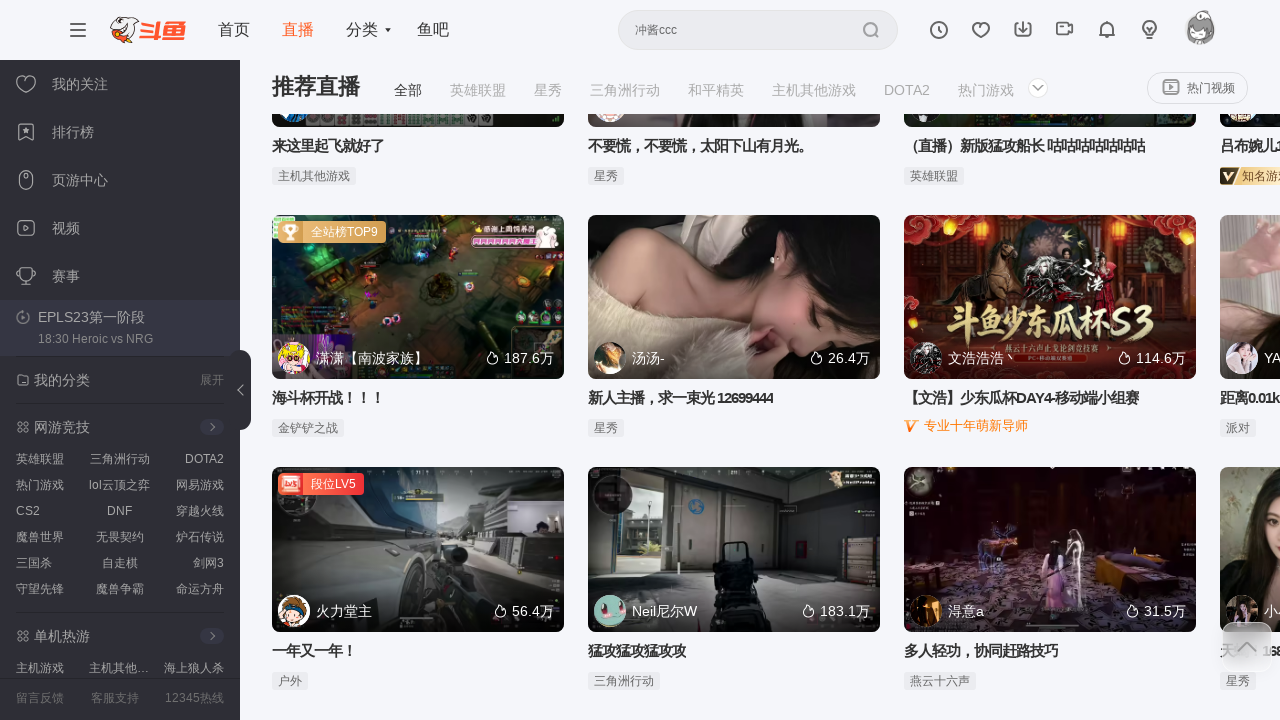

Waited 2000ms for lazy-loaded content to appear after scrolling
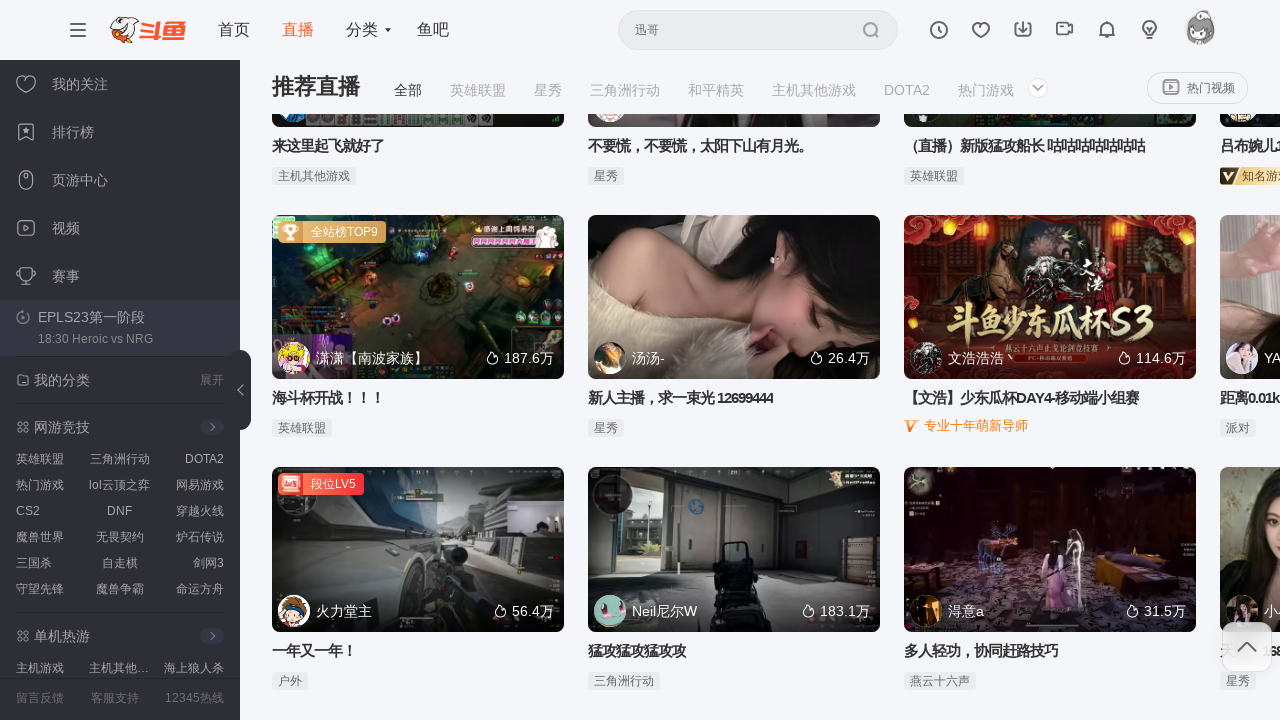

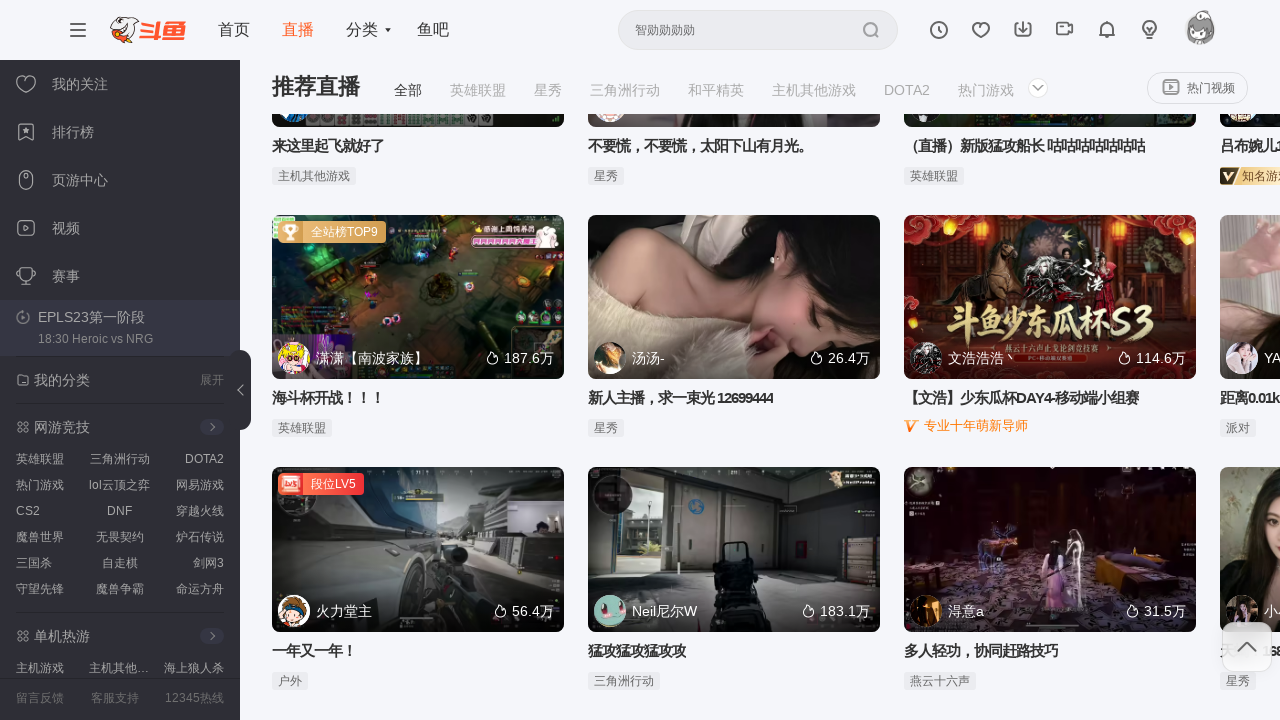